Tests radio button functionality by selecting the second radio button in a group of citizenship options

Starting URL: https://tutorialehtml.com/en/html-tutorial-radio-buttons/

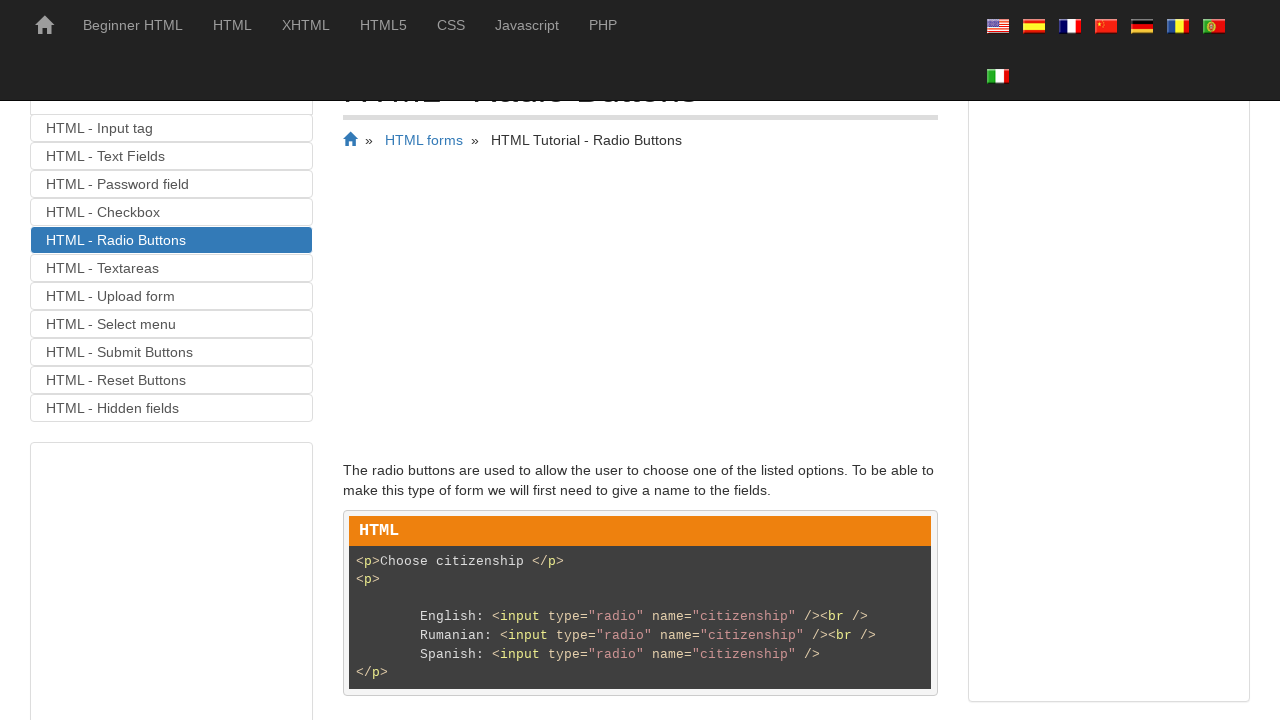

Located all radio buttons with name='citizenship'
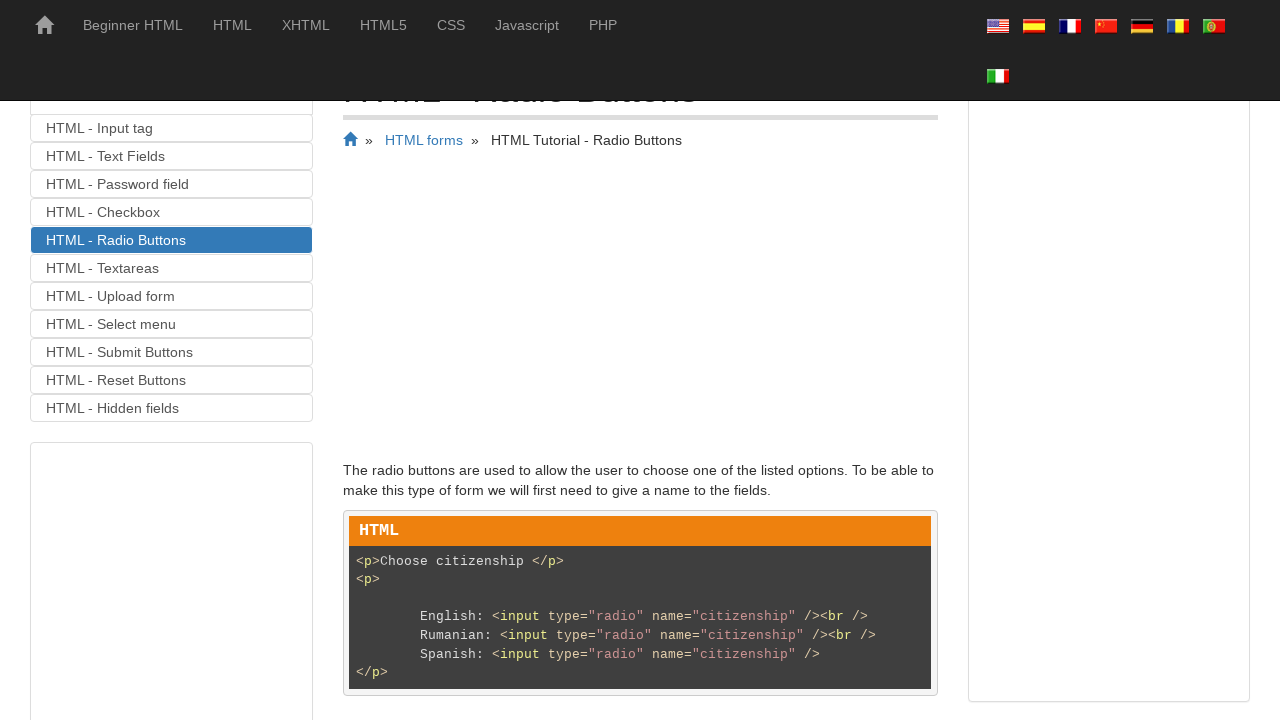

Clicked the second radio button in the citizenship options group at (442, 361) on input[name="citizenship"] >> nth=1
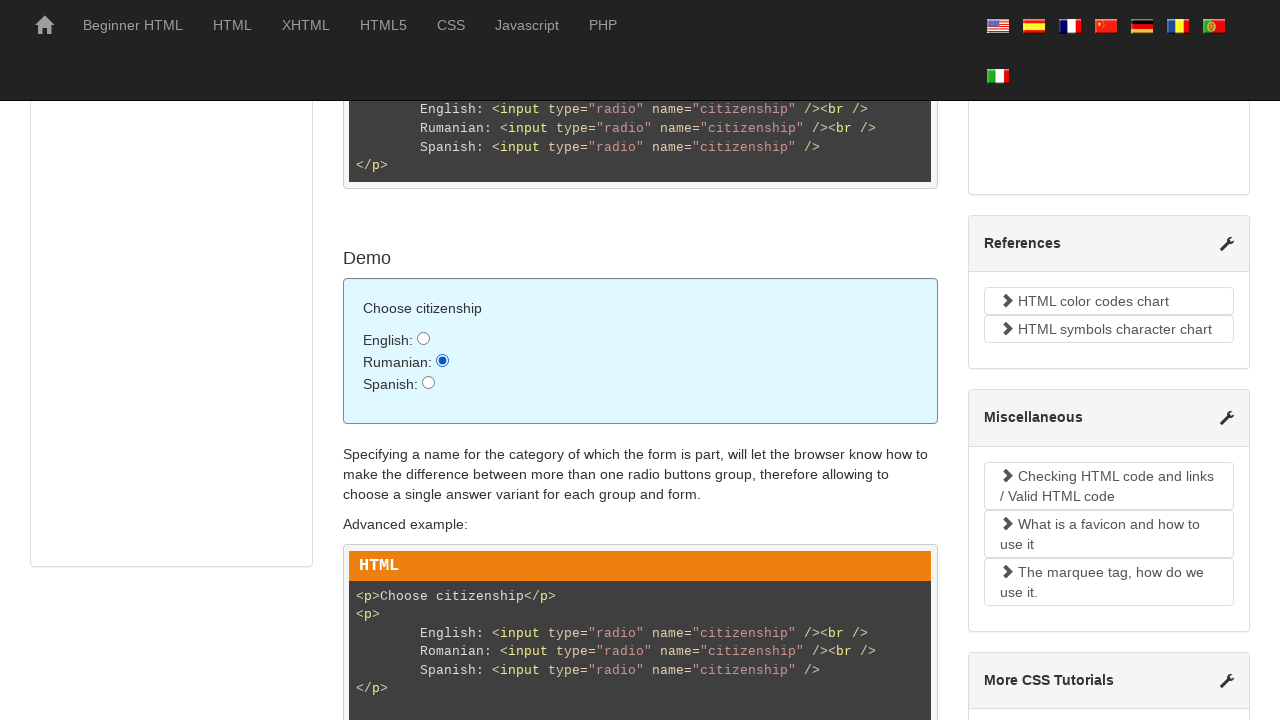

Verified that the second radio button is selected by checking 'checked' attribute
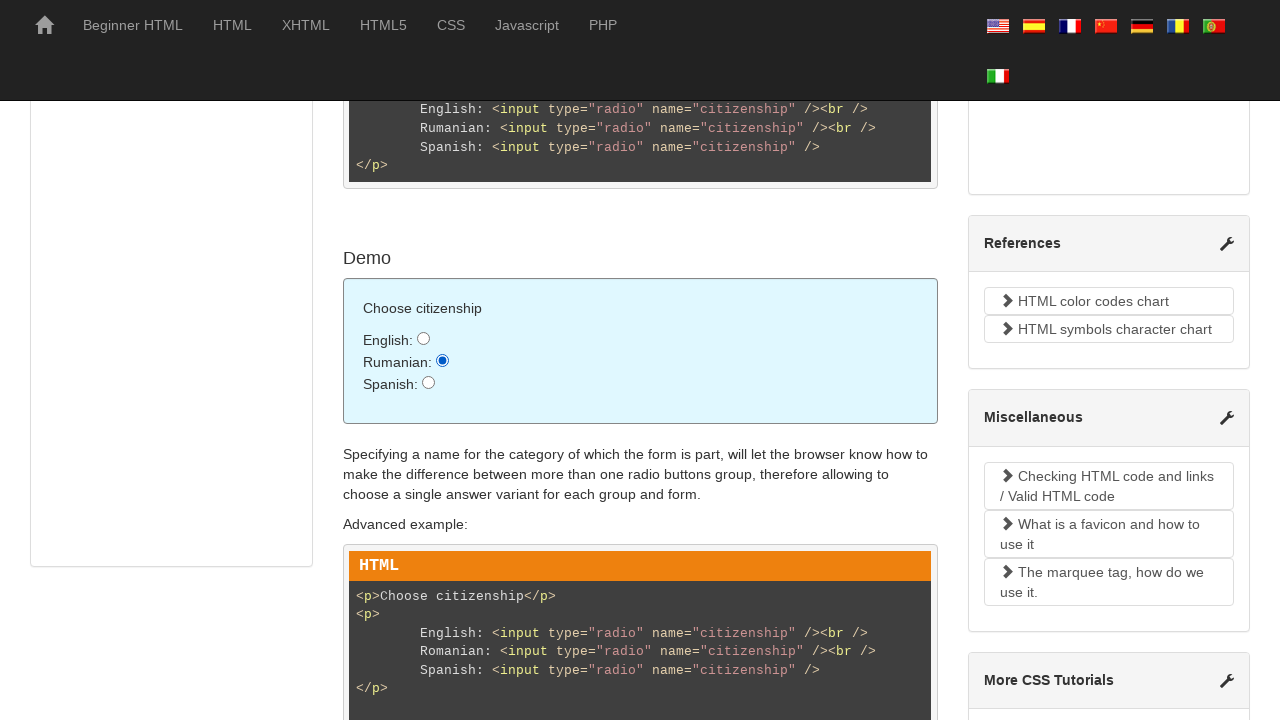

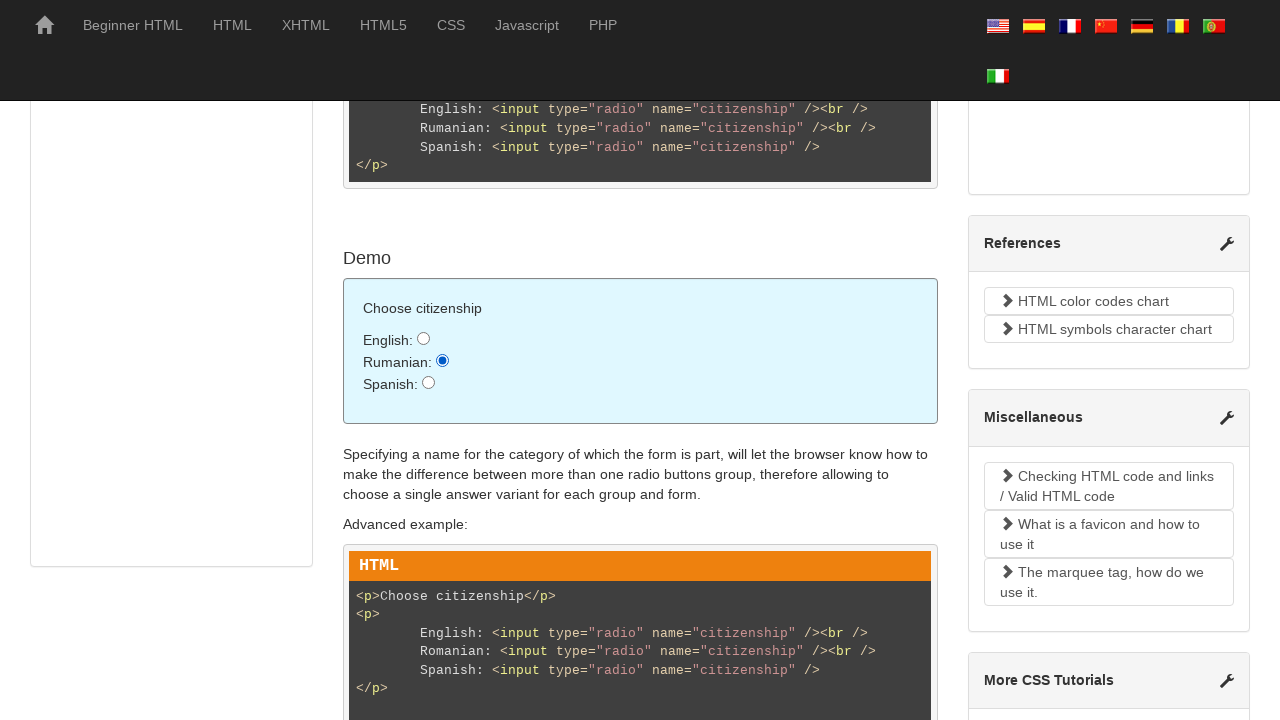